Tests handling of static dropdown elements by selecting options using different methods: by index, by visible text, and by value

Starting URL: https://rahulshettyacademy.com/dropdownsPractise/

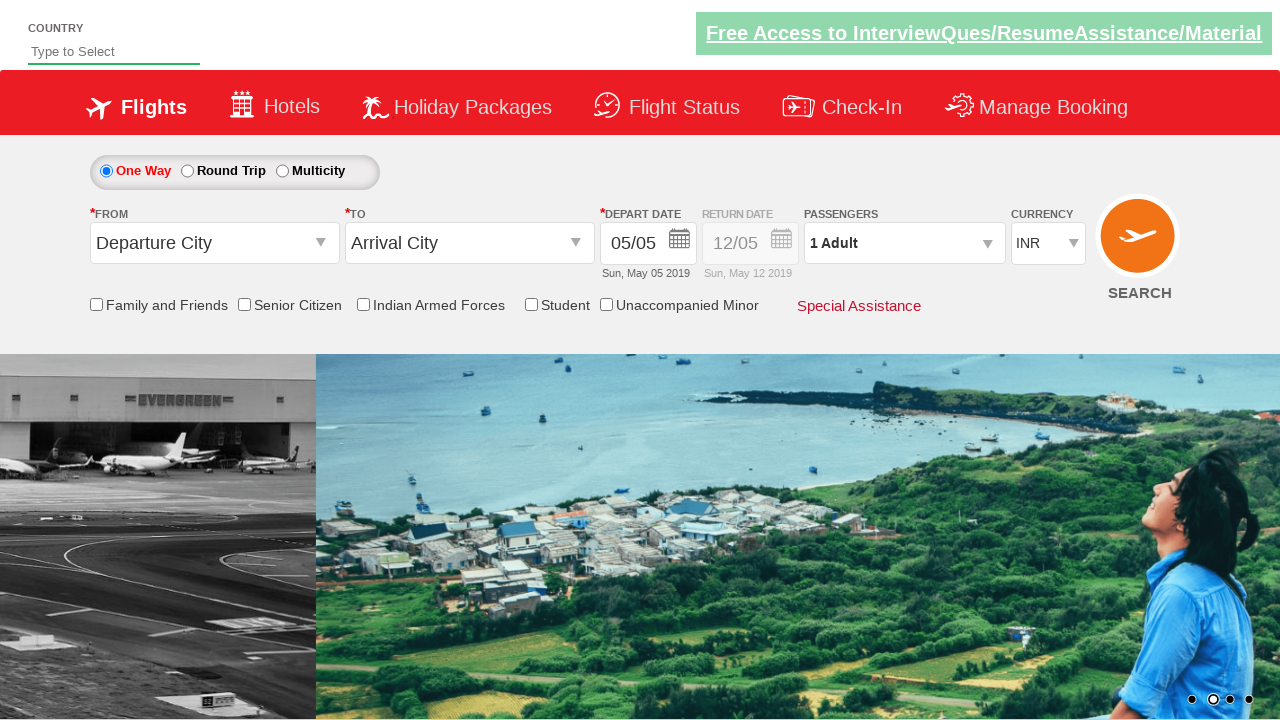

Selected dropdown option by index 3 in currency dropdown on #ctl00_mainContent_DropDownListCurrency
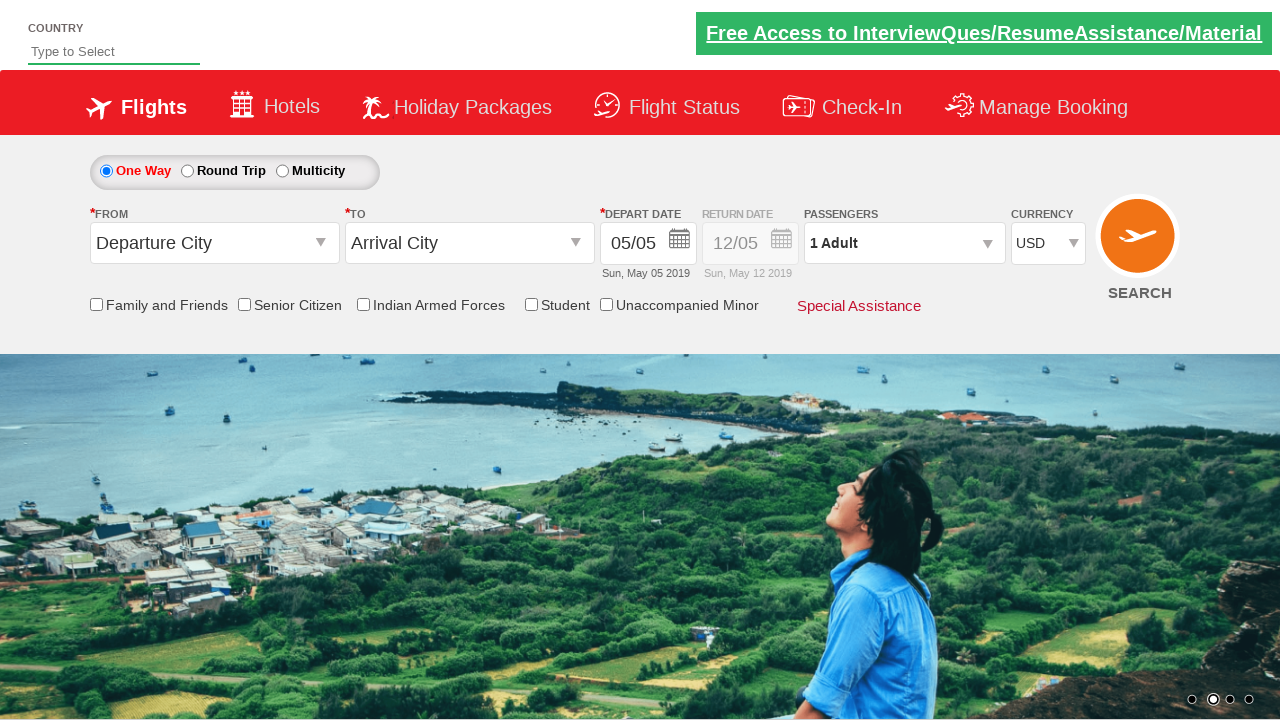

Selected dropdown option 'AED' by visible text in currency dropdown on #ctl00_mainContent_DropDownListCurrency
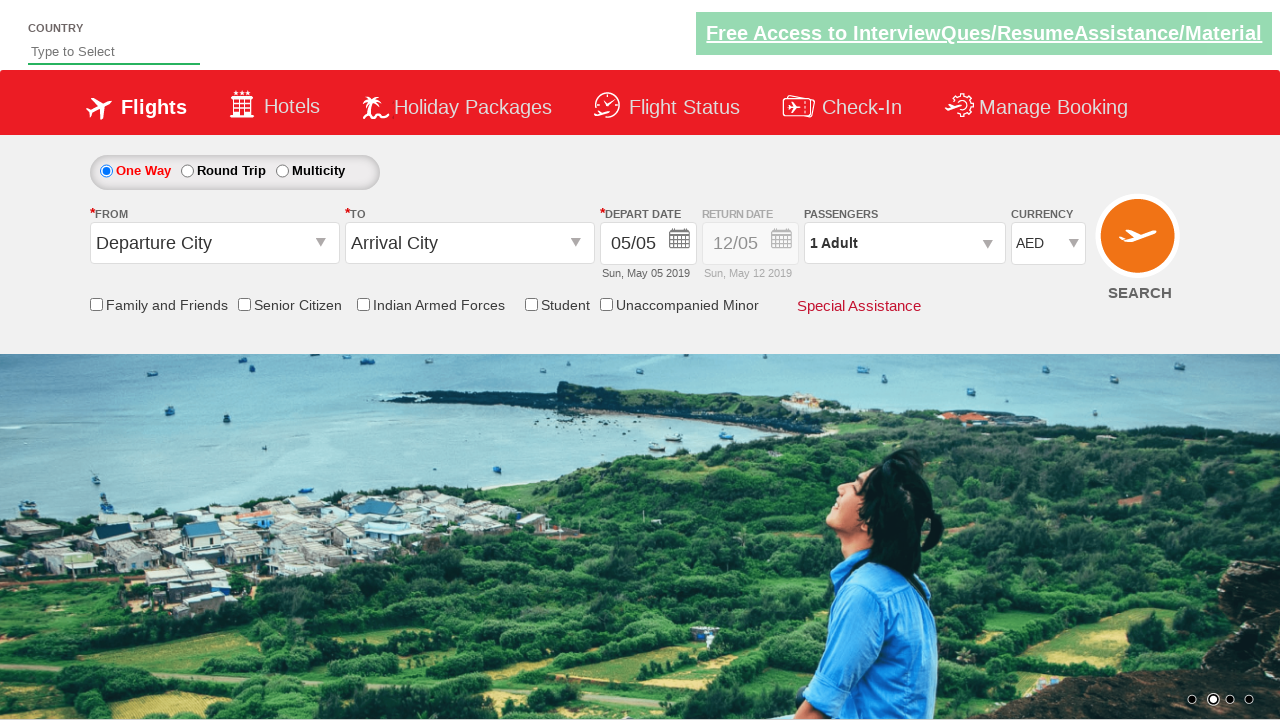

Selected dropdown option with value 'INR' in currency dropdown on #ctl00_mainContent_DropDownListCurrency
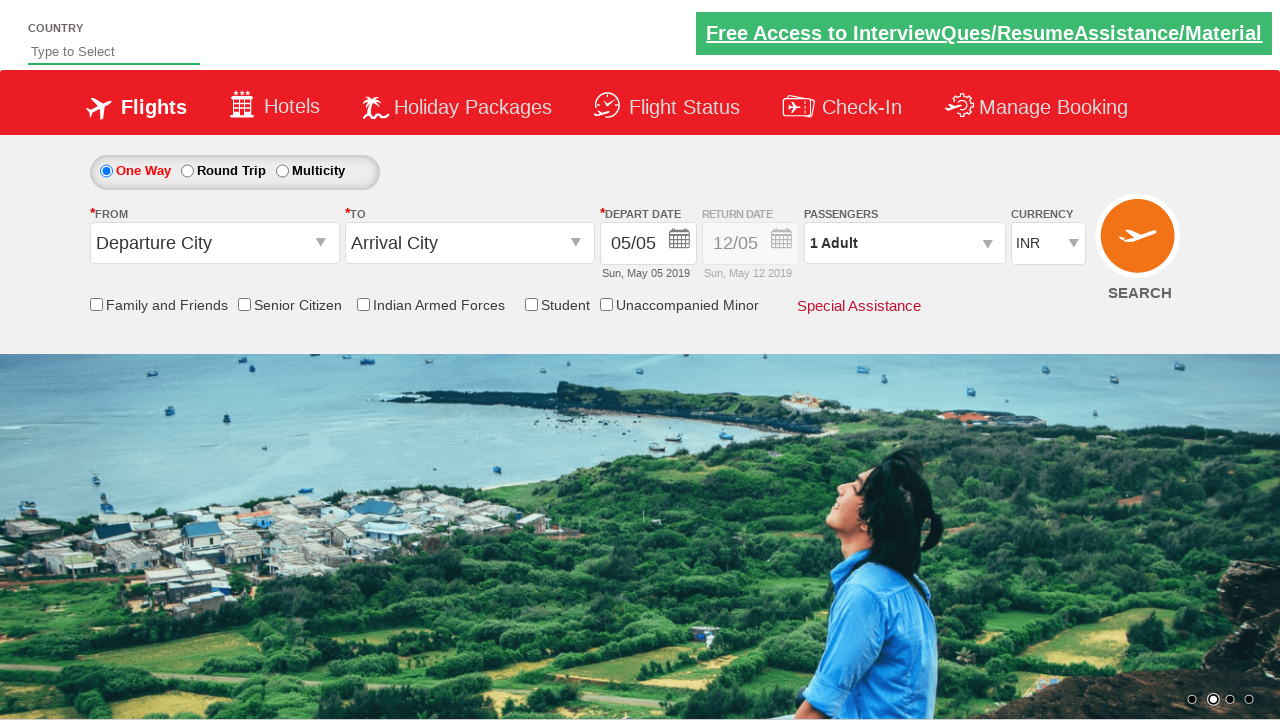

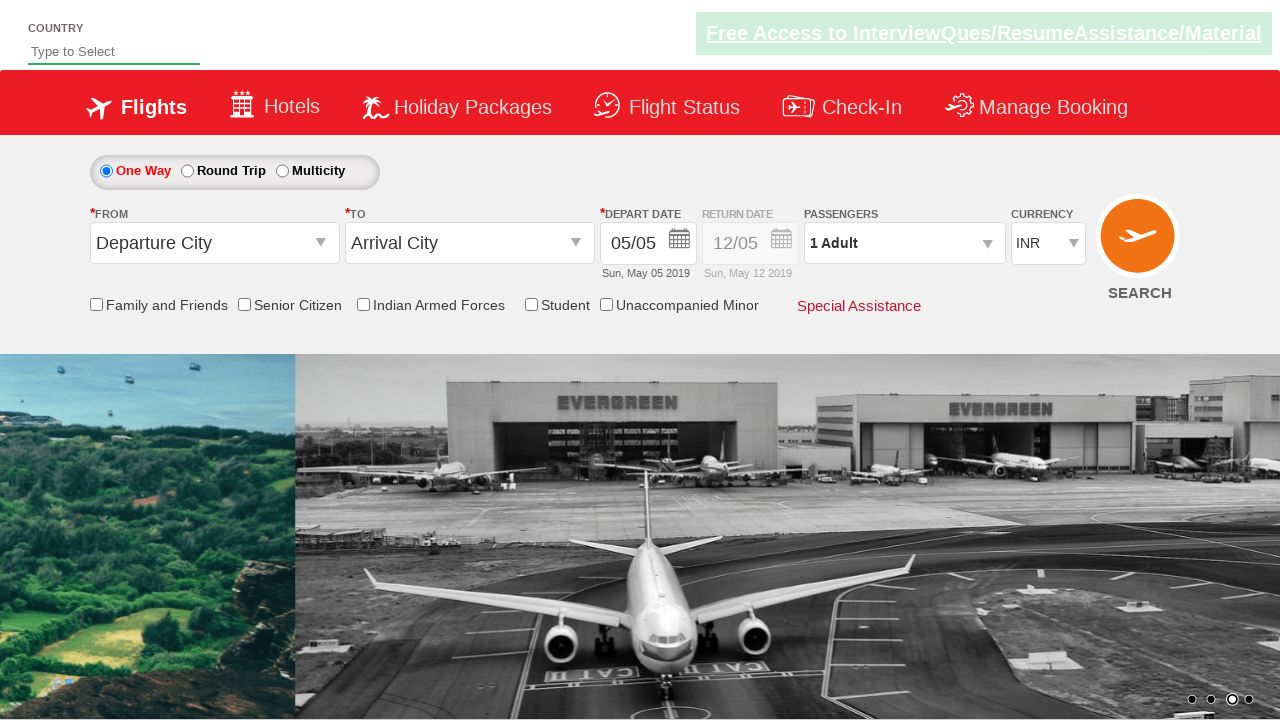